Tests a horizontal slider element by clicking on it and using arrow keys to adjust its value, then verifies the slider is displayed and initial value is 0

Starting URL: https://the-internet.herokuapp.com/horizontal_slider

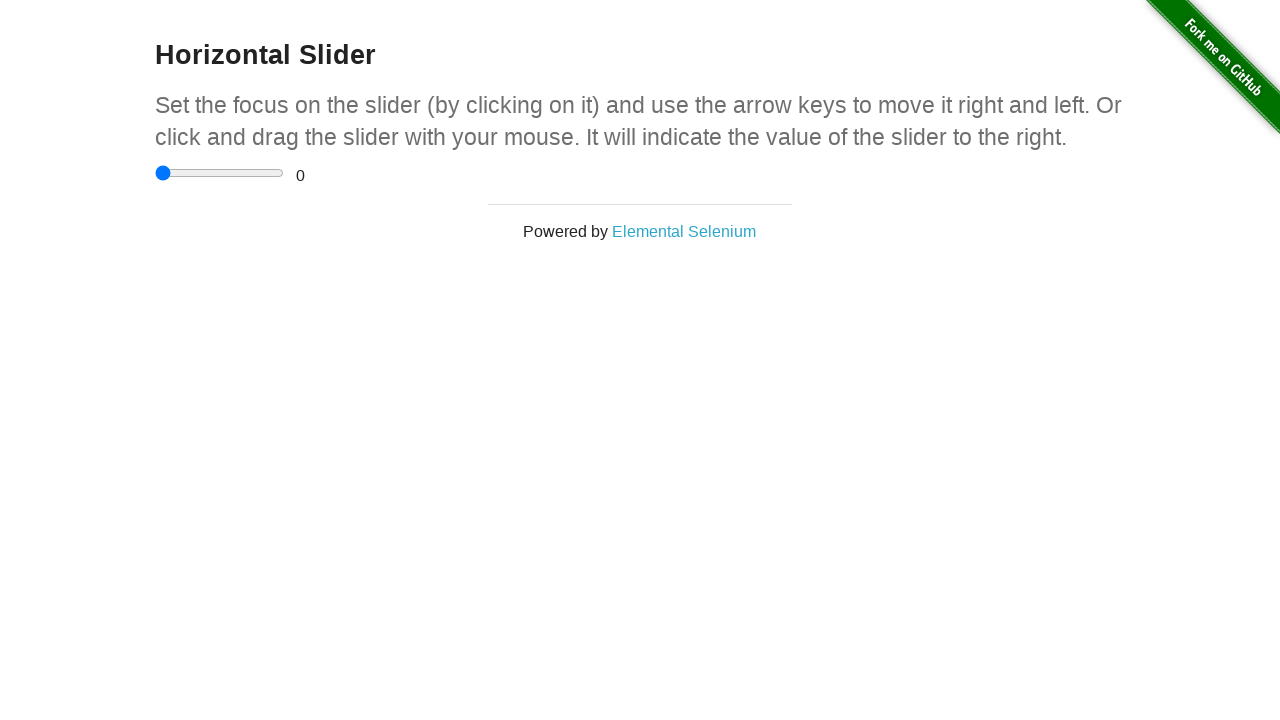

Located slider element
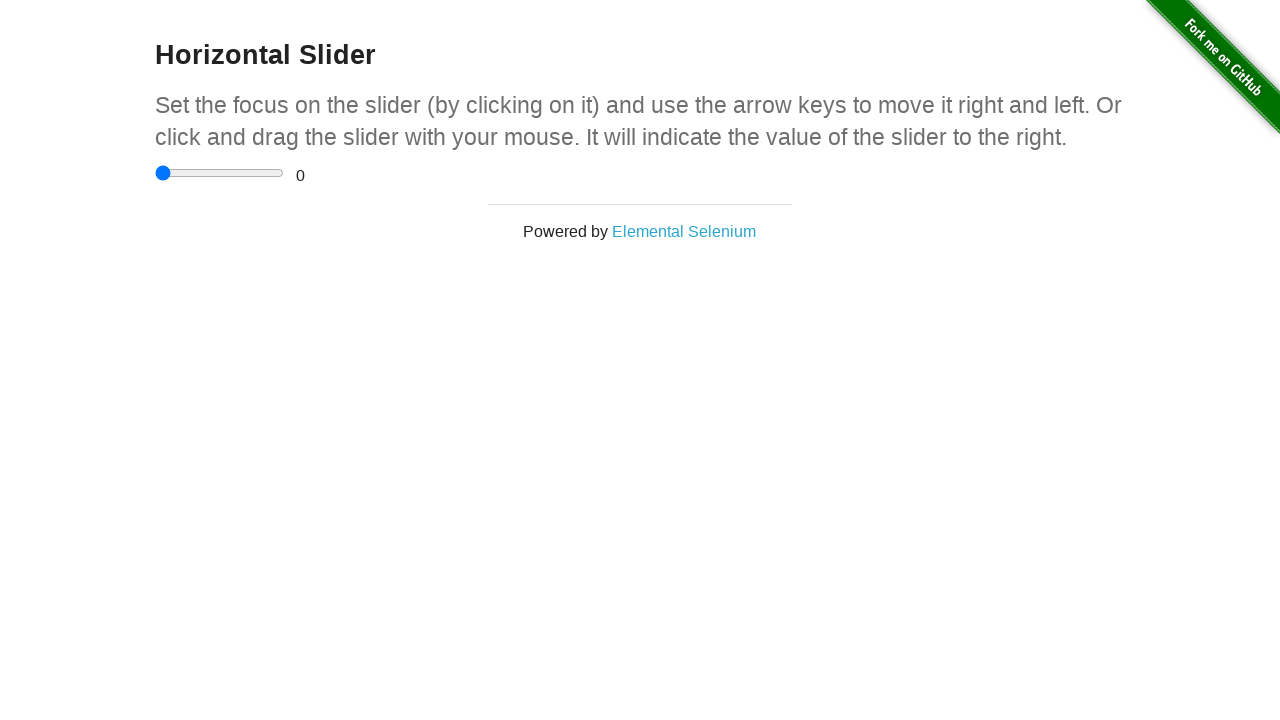

Waited for slider element to be available
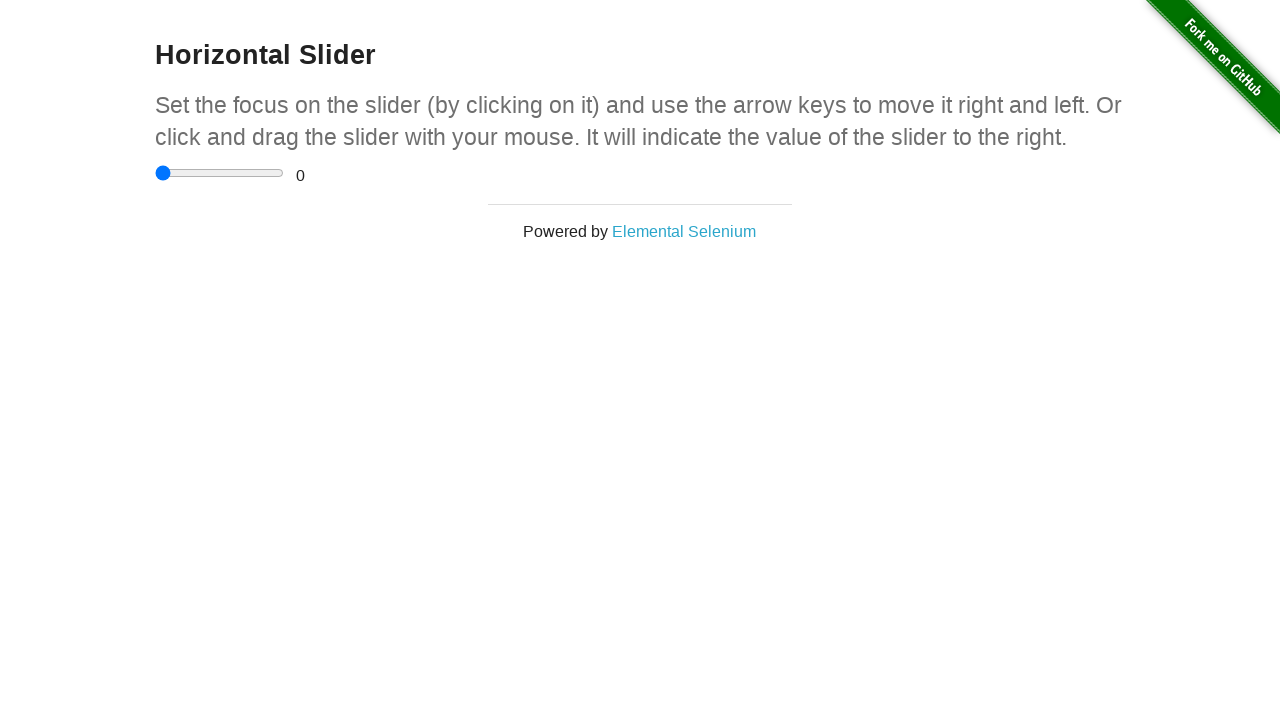

Verified slider element is visible
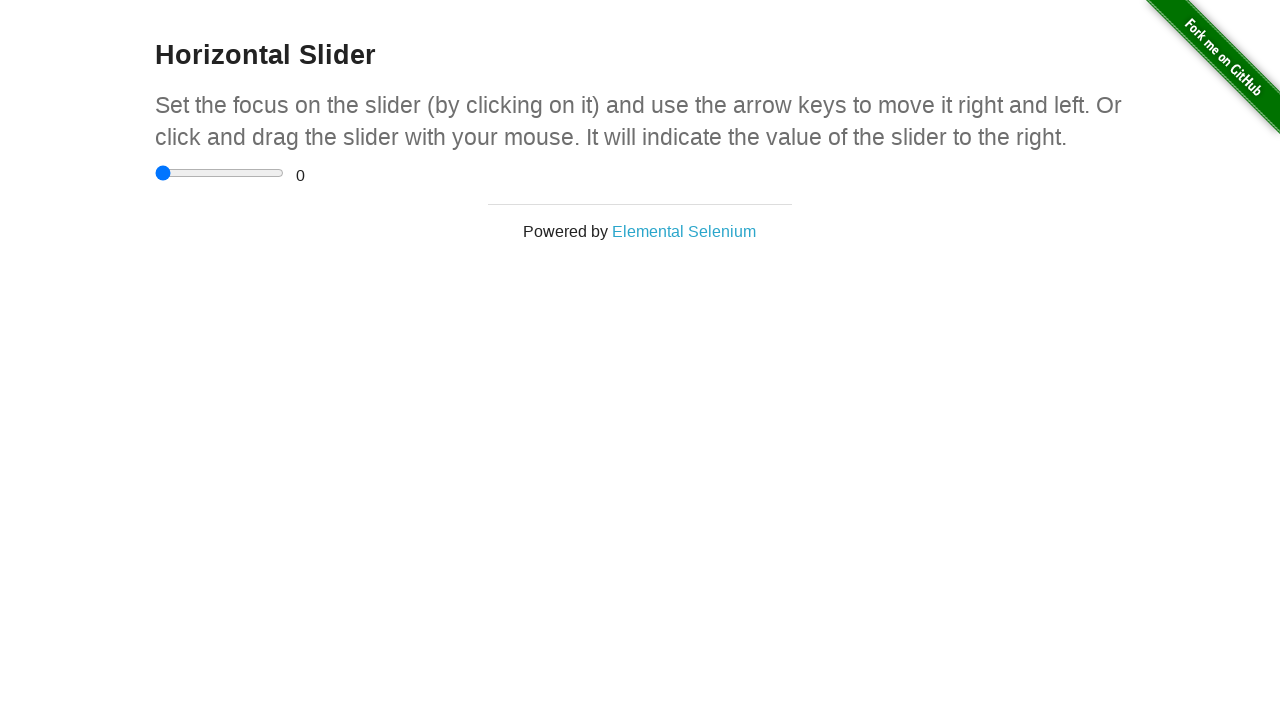

Located range display element
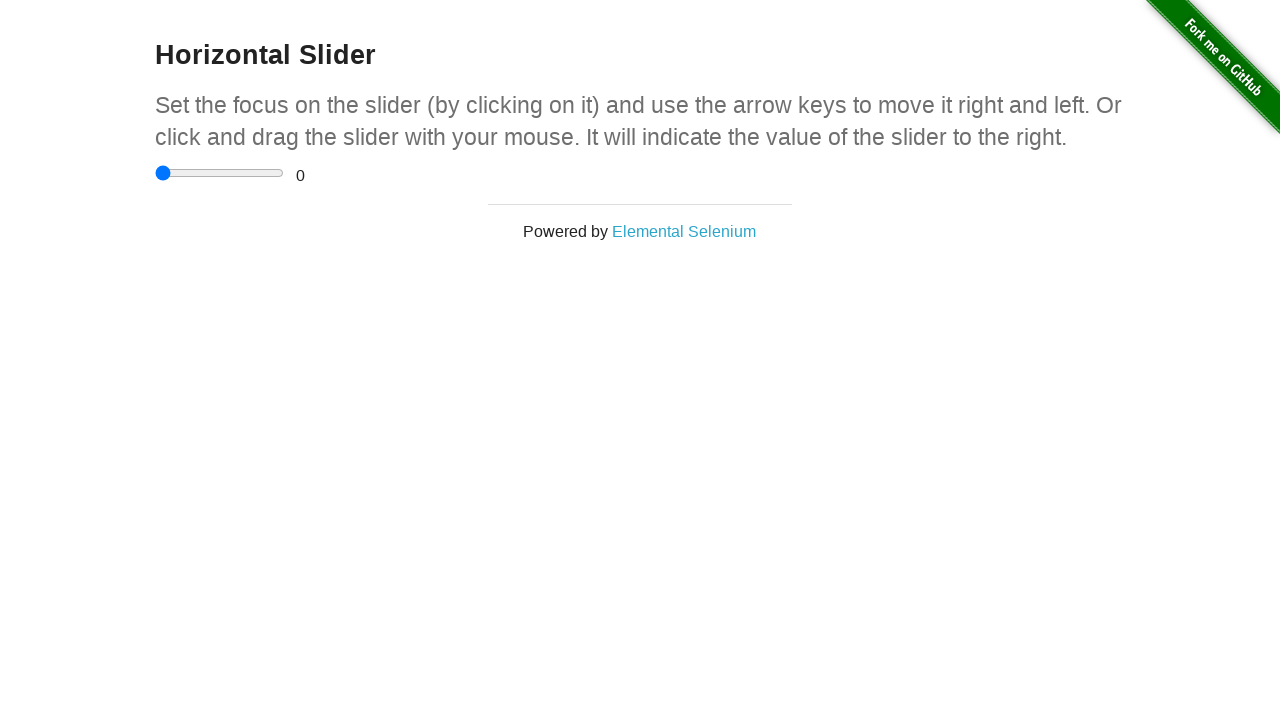

Verified initial slider value is 0
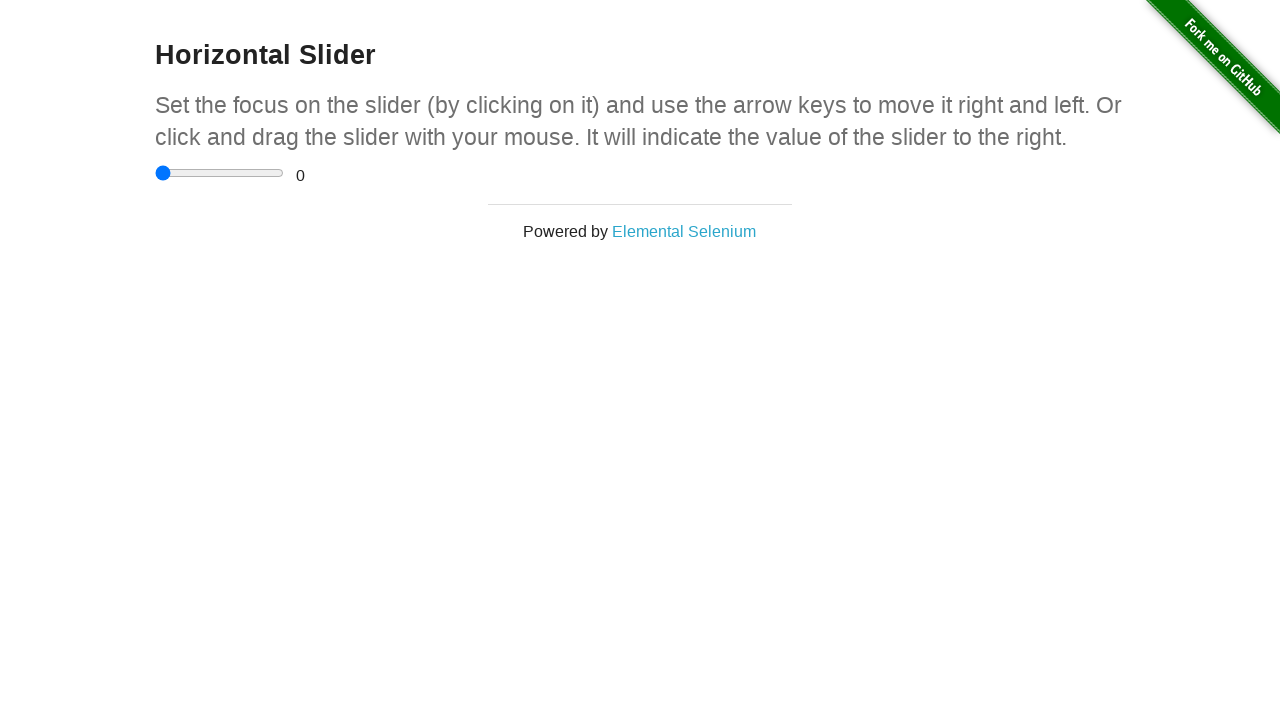

Clicked on slider to focus it at (220, 173) on xpath=//*[@id='content']/div/div/input
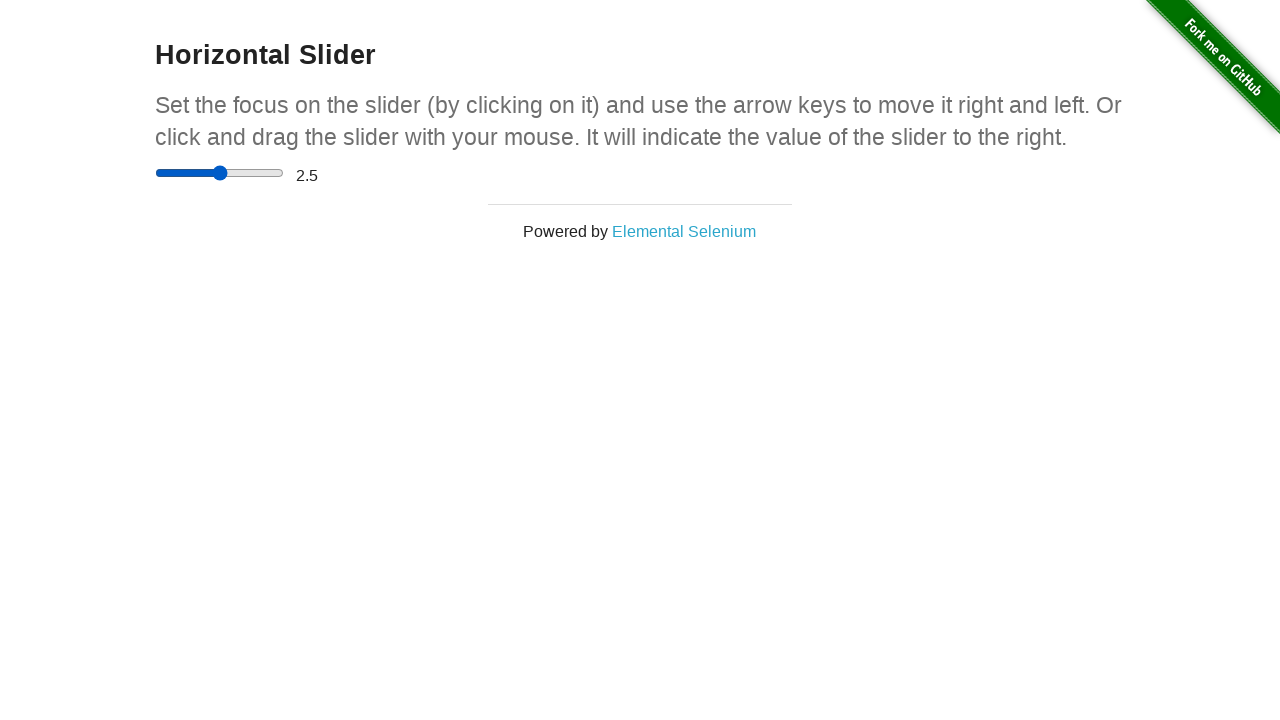

Pressed ArrowLeft key to adjust slider value
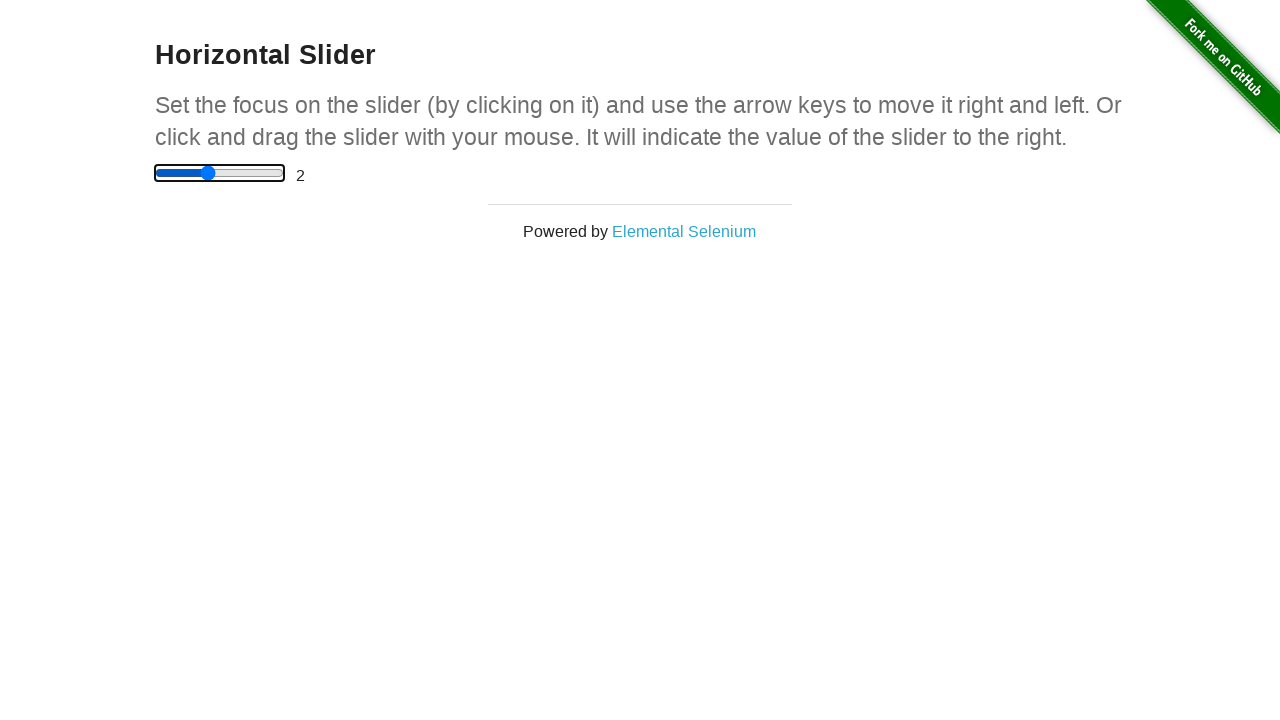

Waited 500ms for slider value to update
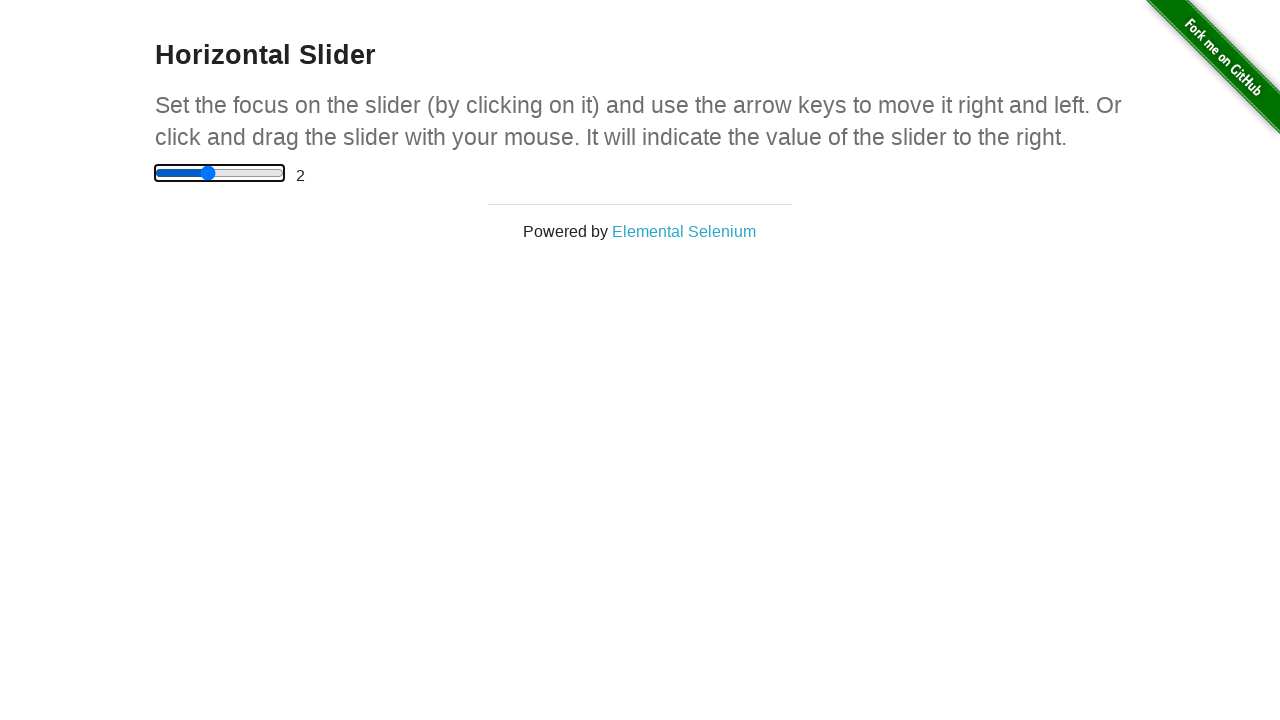

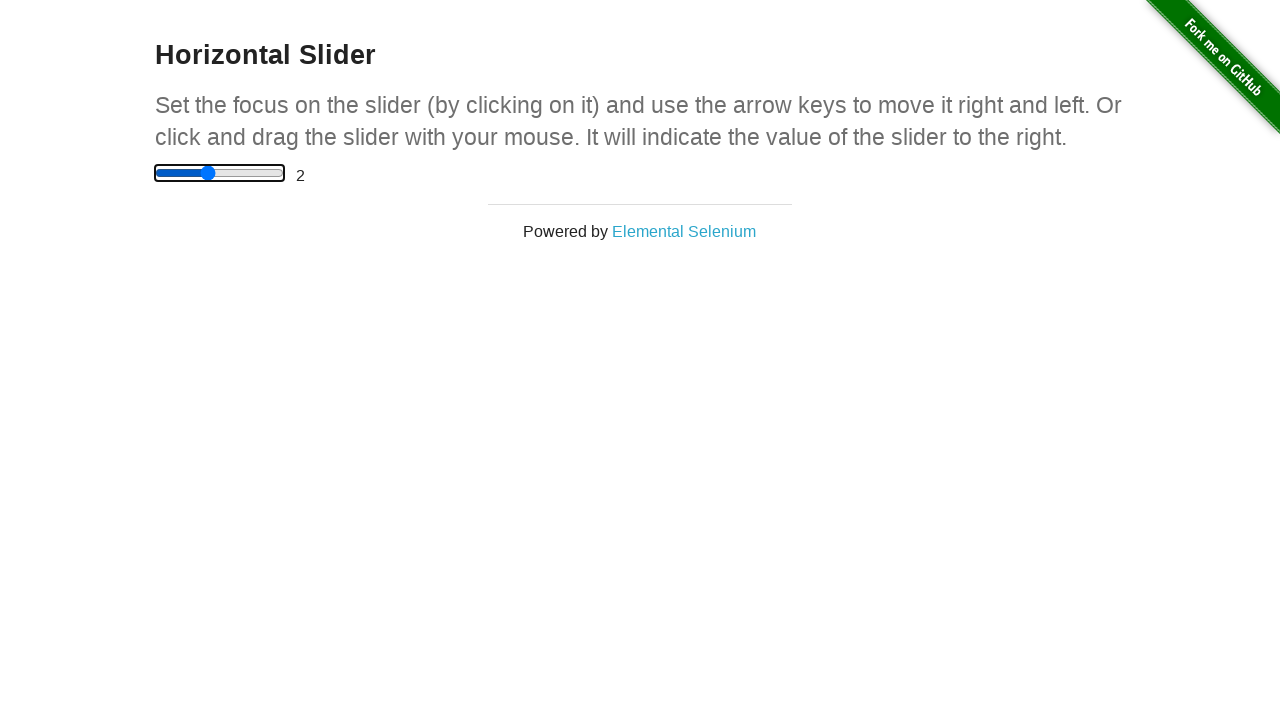